Tests navigation by clicking on the Blog link

Starting URL: https://www.phptravels.net/

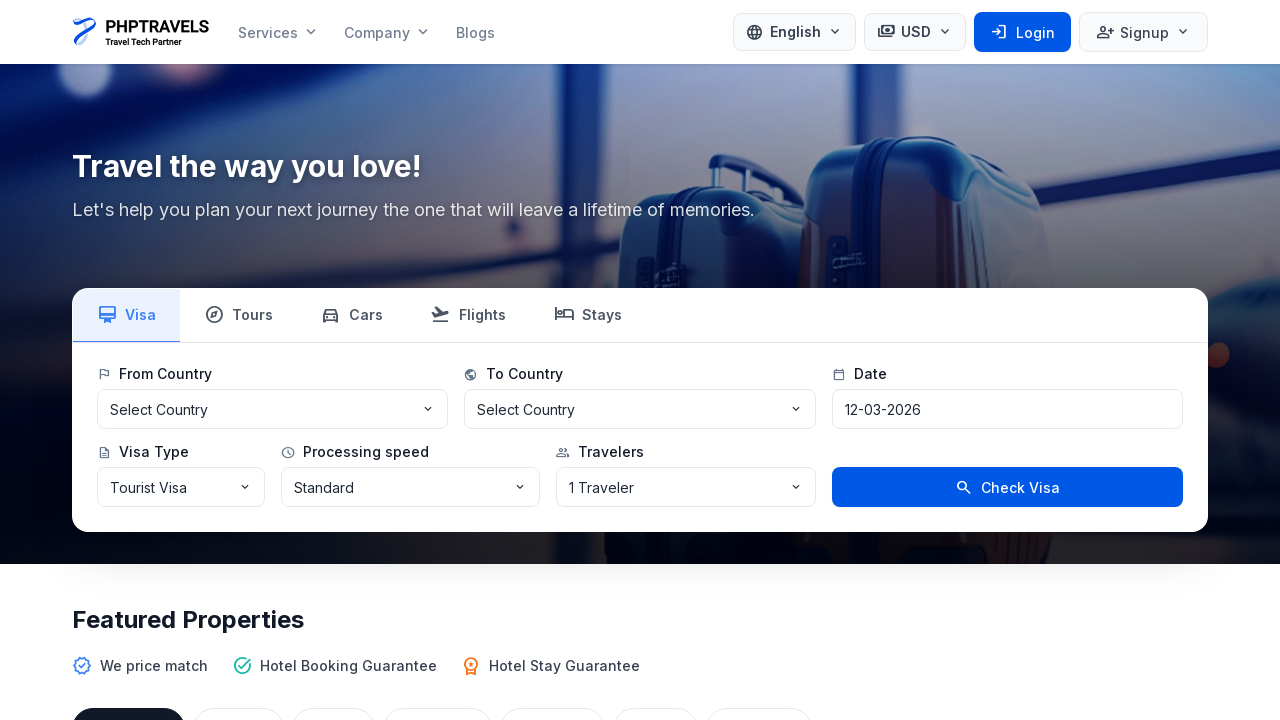

Navigated to https://www.phptravels.net/
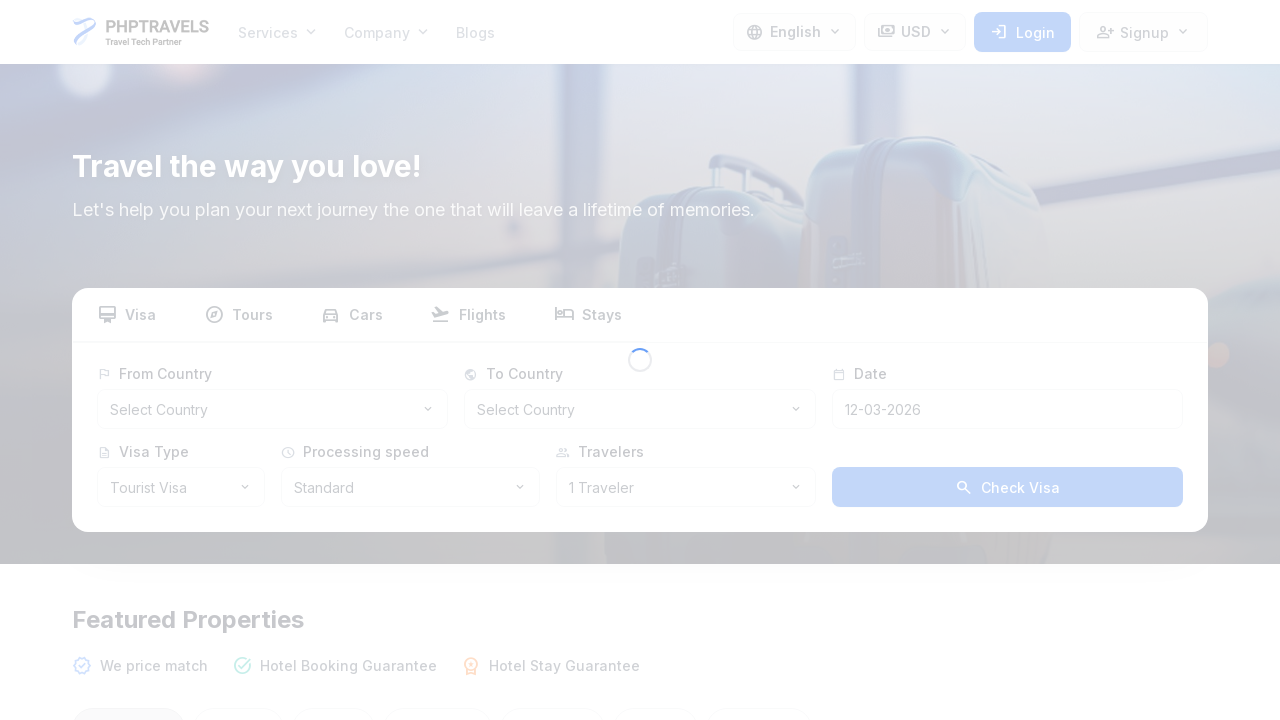

Clicked on the Blog link at (475, 32) on text=Blog
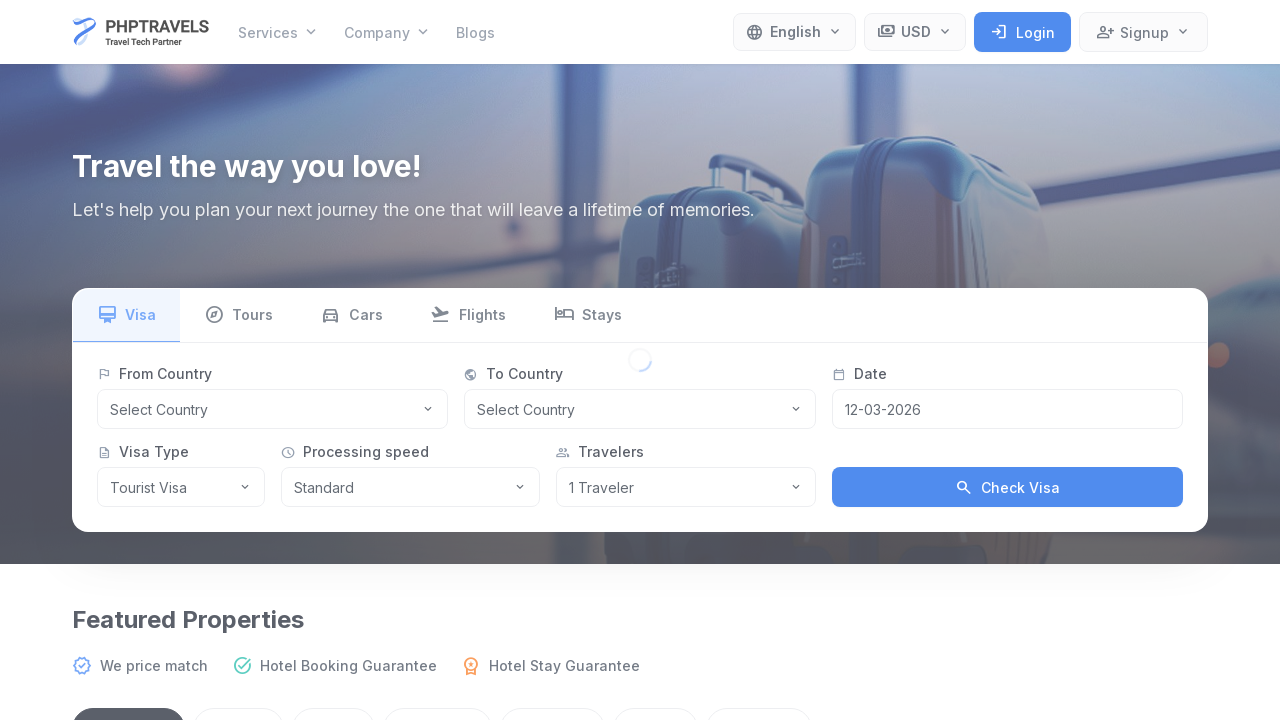

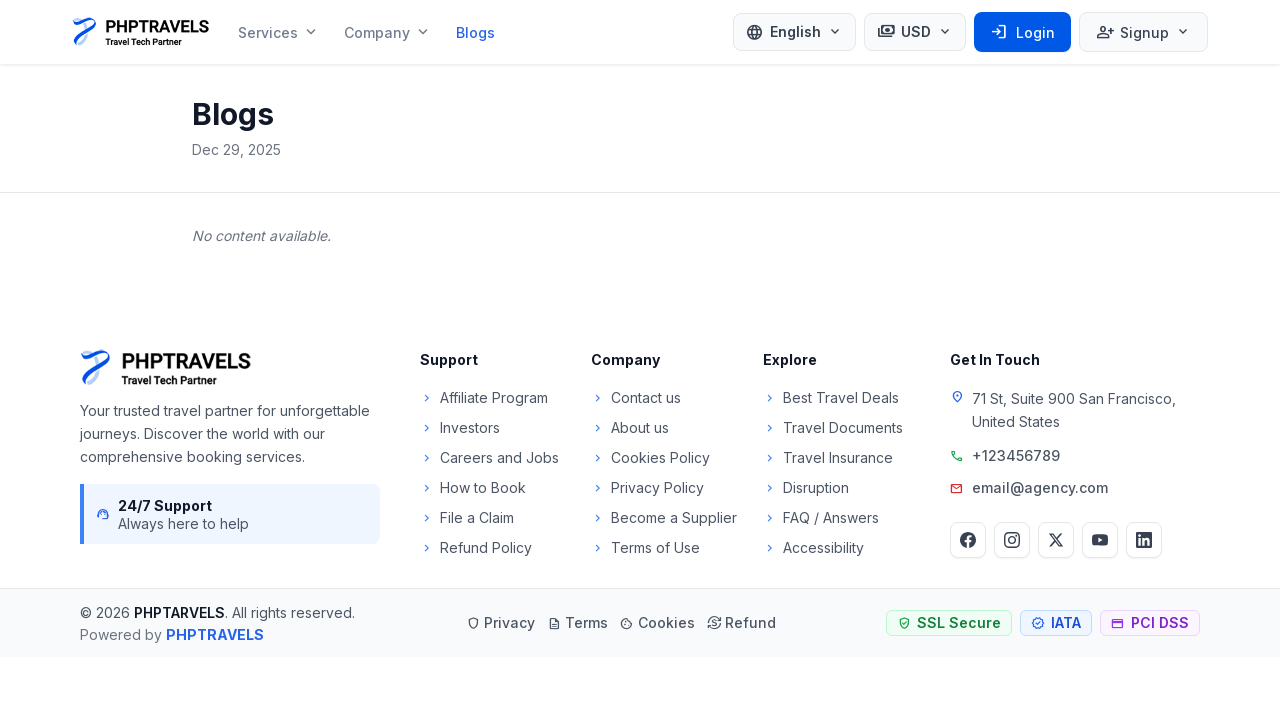